Tests pressing the tab key without targeting a specific element and verifies the page displays the correct key pressed message

Starting URL: http://the-internet.herokuapp.com/key_presses

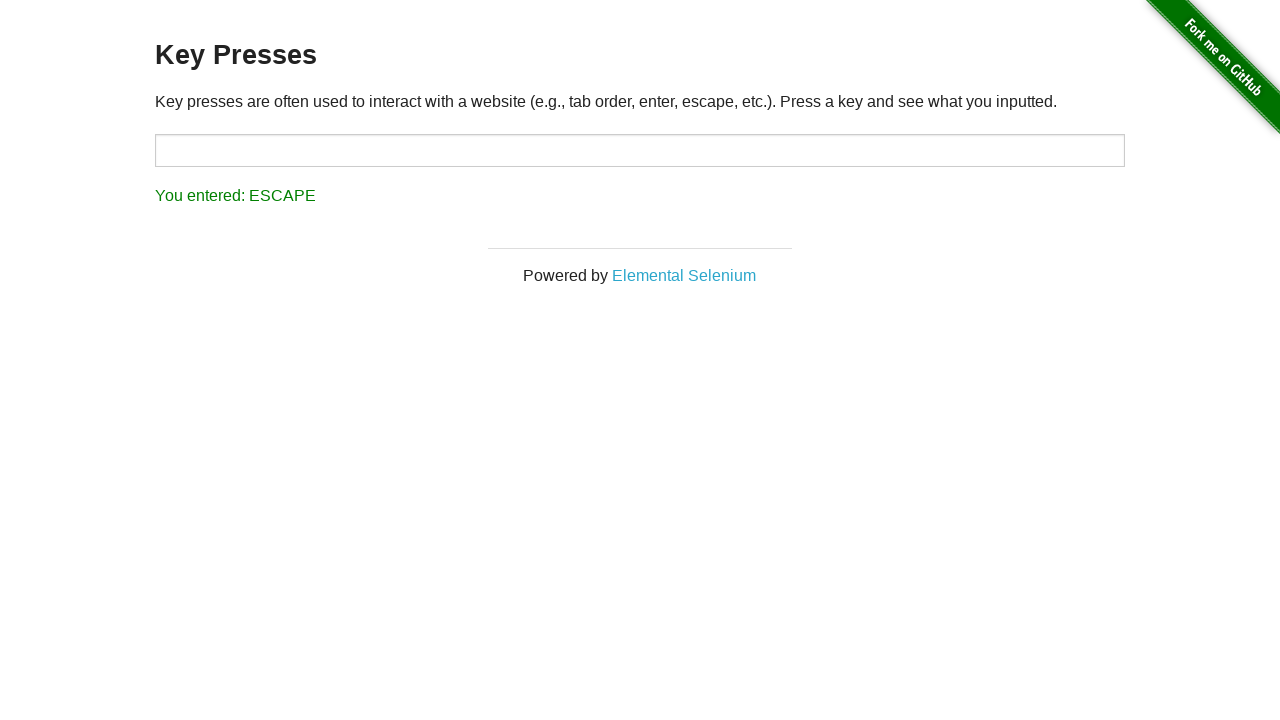

Pressed Tab key on the page
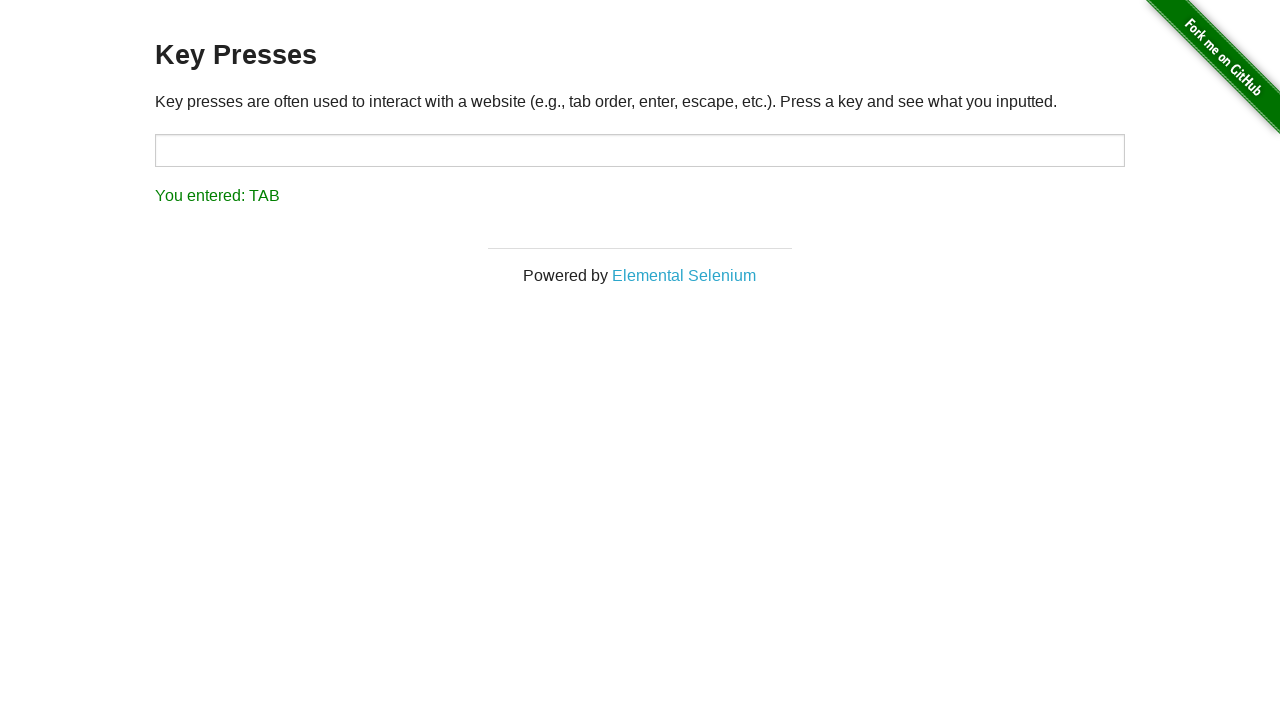

Result element appeared on the page
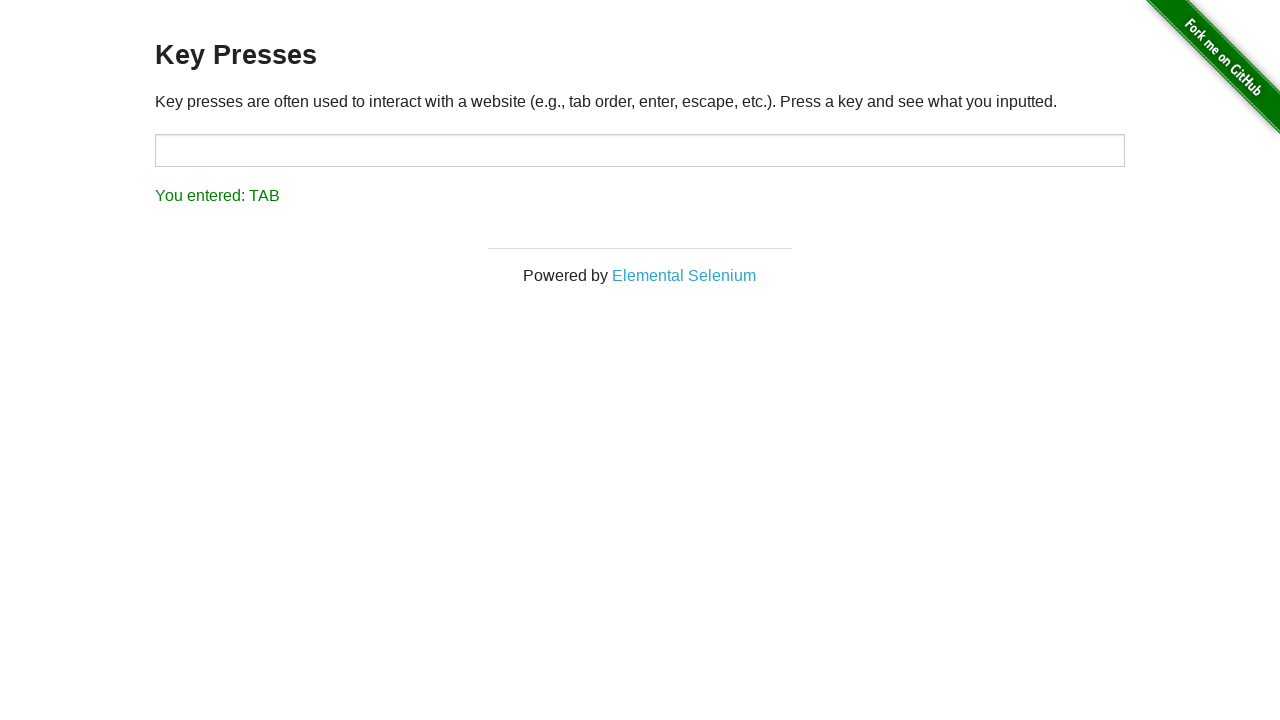

Retrieved result text: 'You entered: TAB'
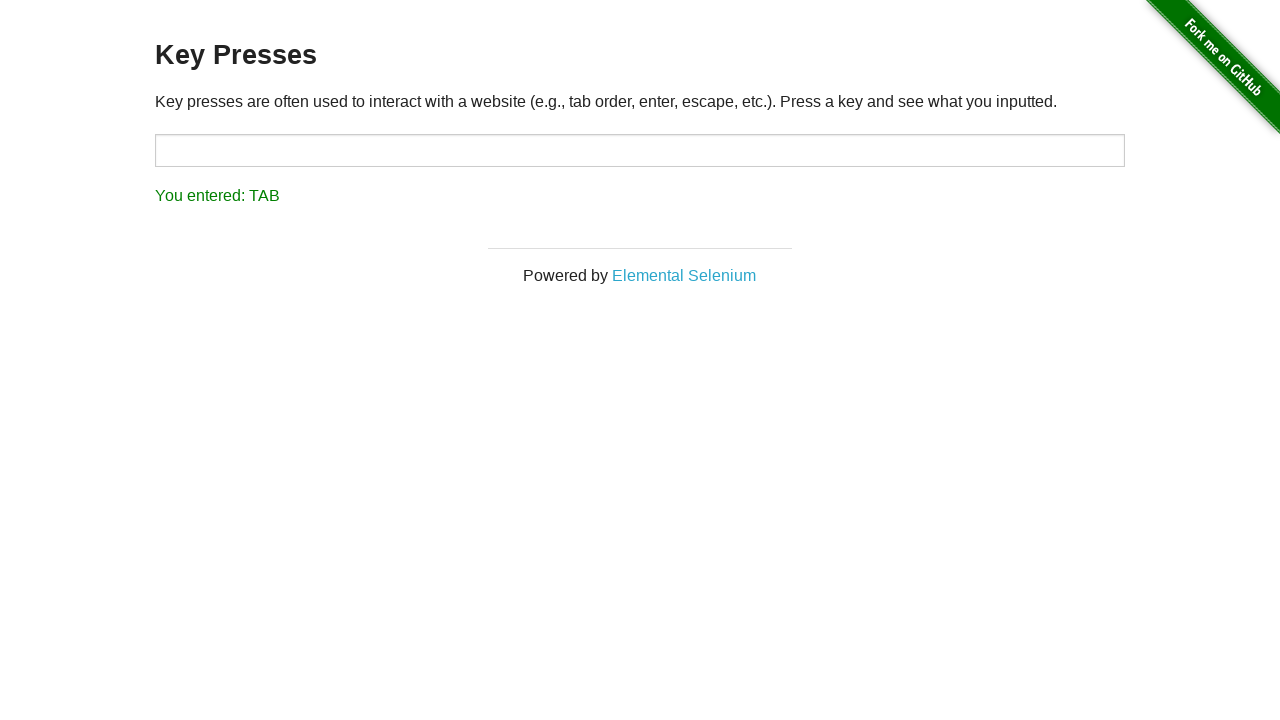

Verified that page displays 'You entered: TAB' message
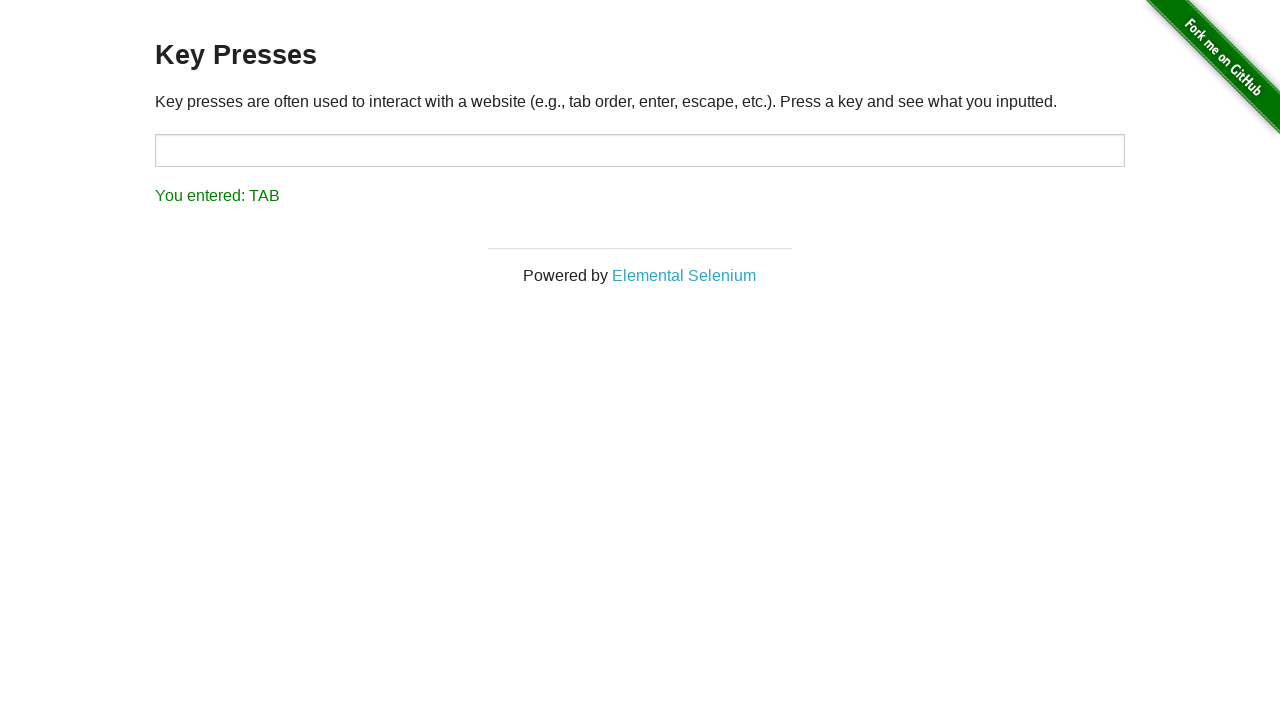

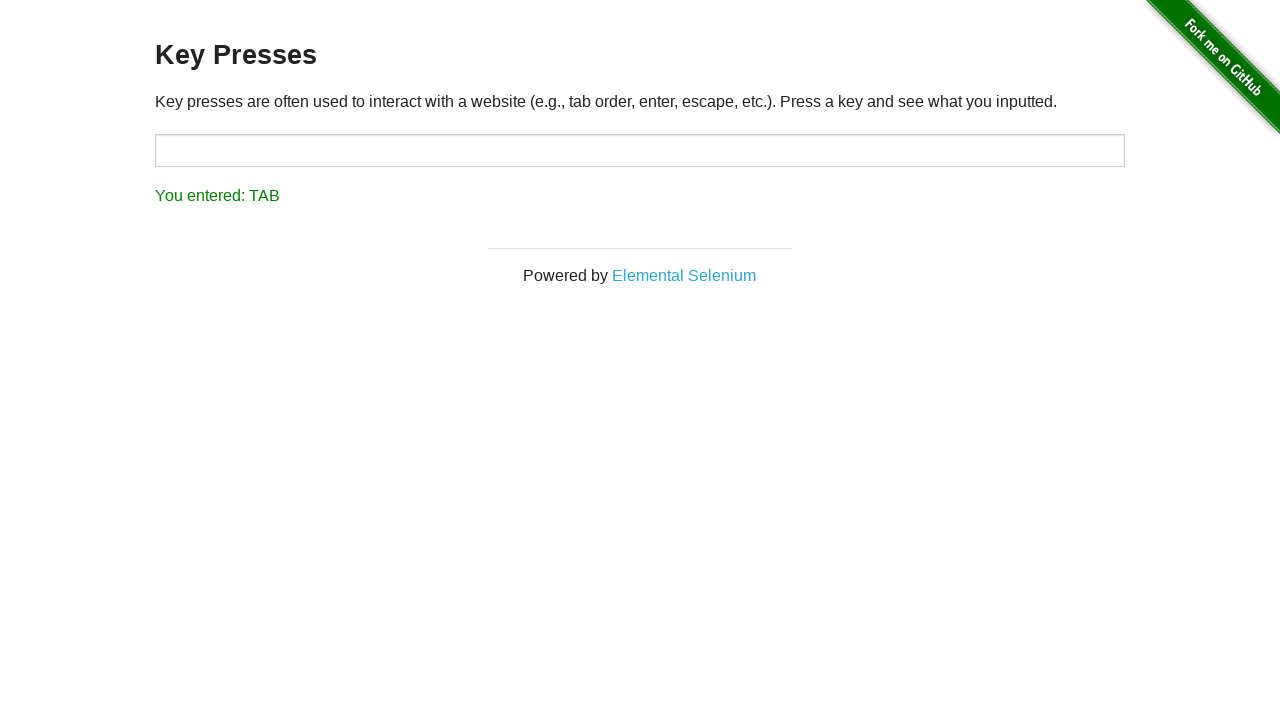